Navigates to the Automation Exercise website and clicks on the Test Cases link to verify navigation to the test cases page.

Starting URL: http://automationexercise.com

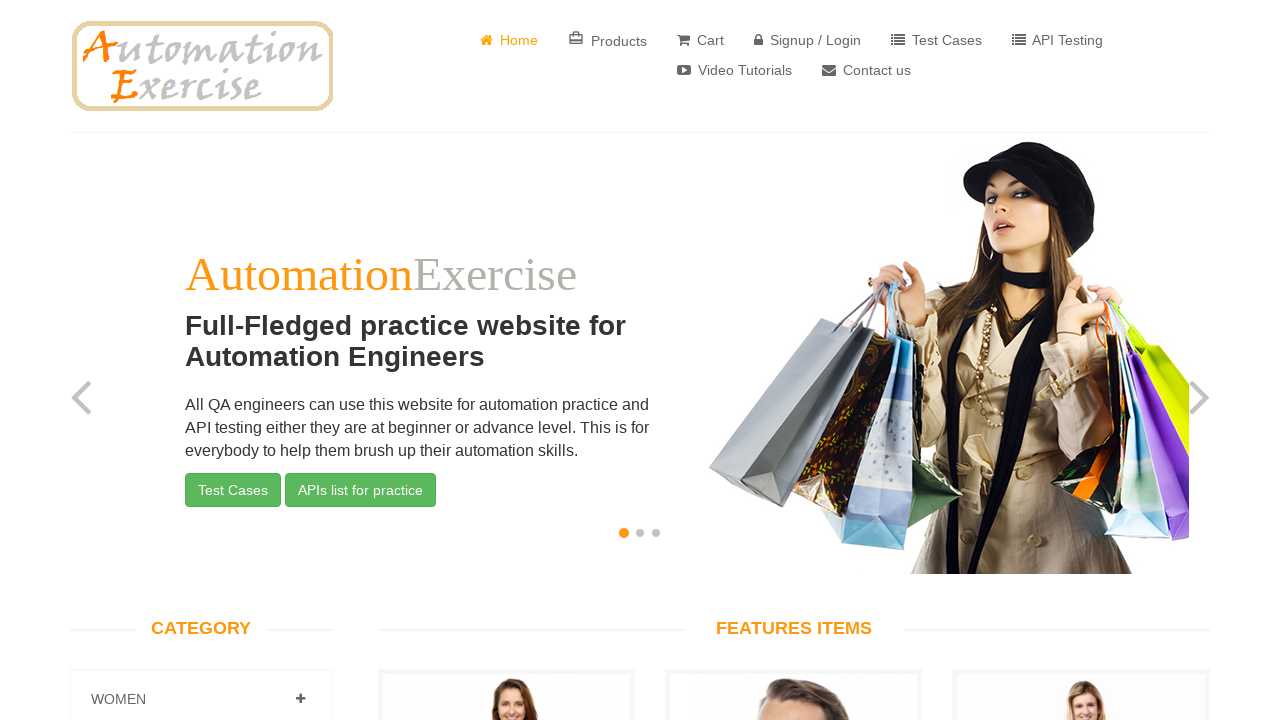

Clicked on the Test Cases link at (936, 40) on xpath=(//a[@href='/test_cases'])[1]
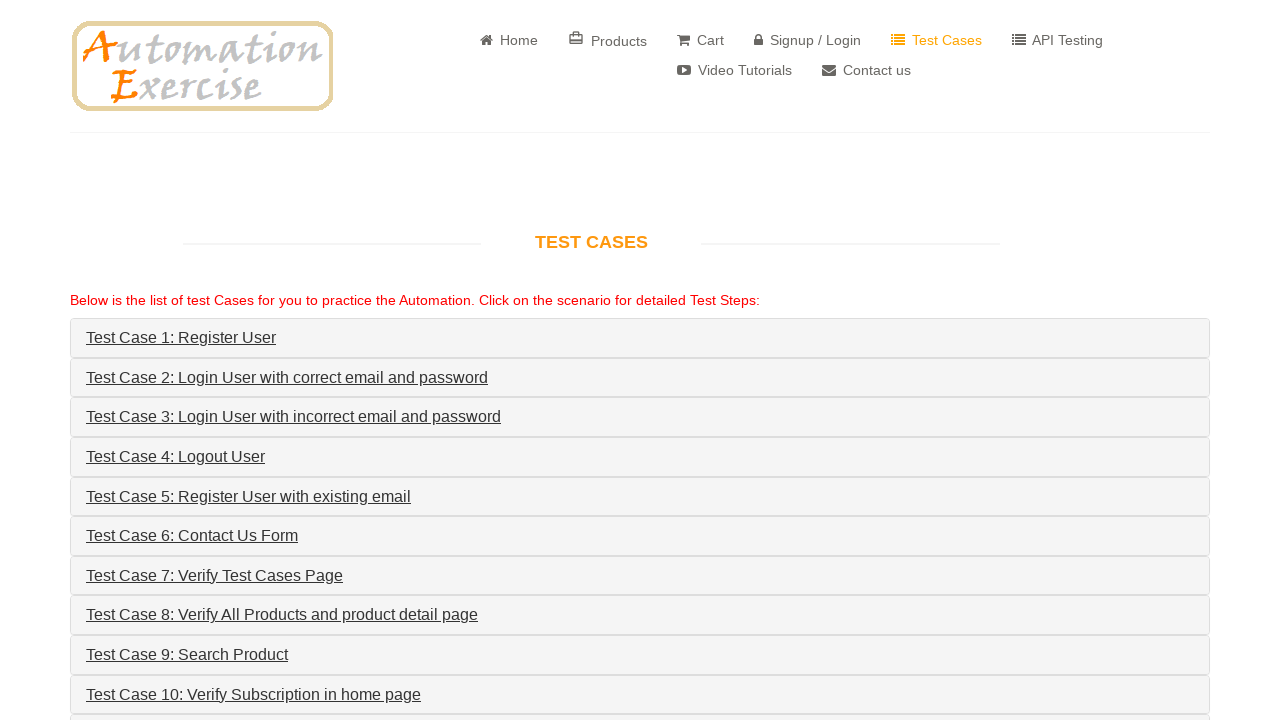

Navigation to Test Cases page completed and DOM content loaded
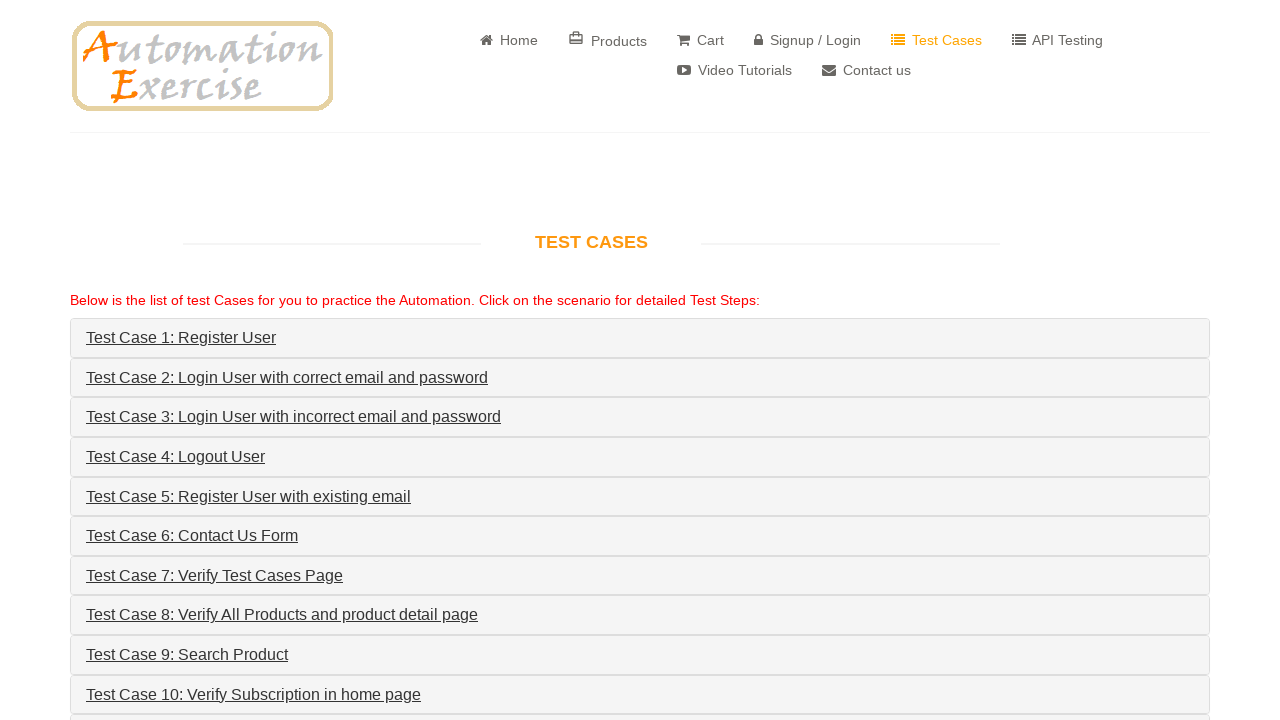

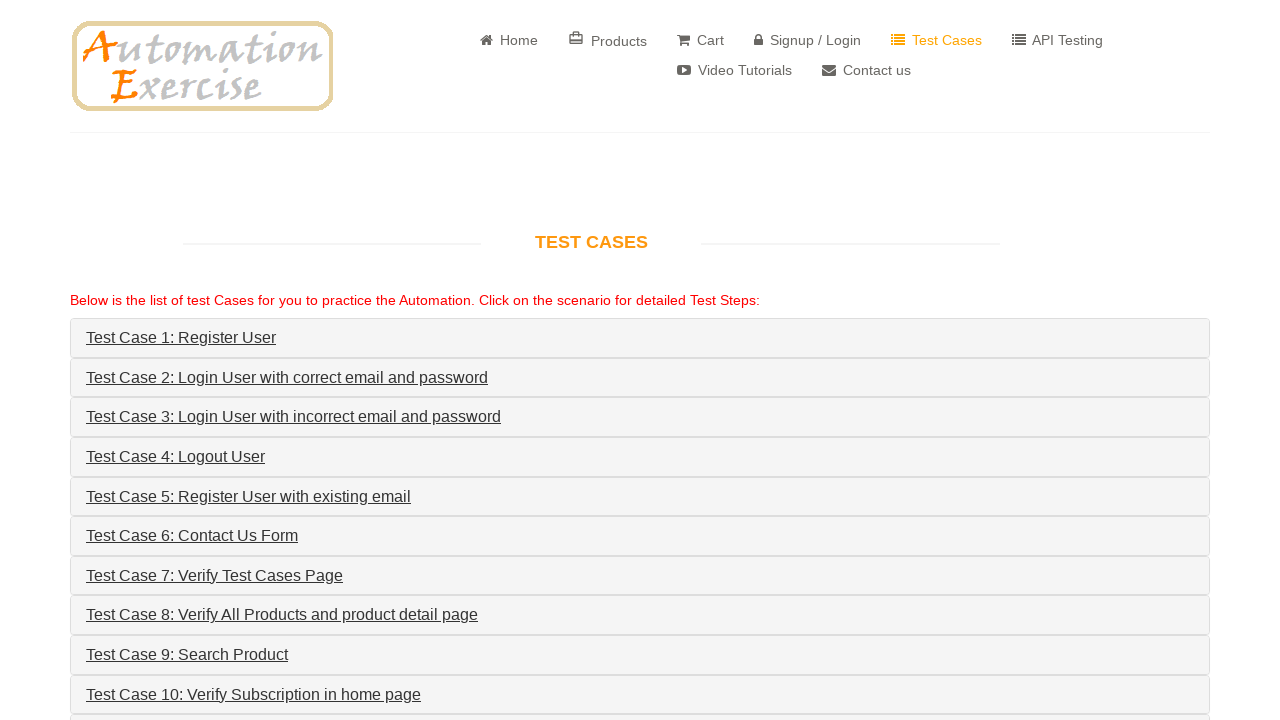